Tests the date picker functionality by entering a date value into the datepicker field and pressing Enter

Starting URL: http://formy-project.herokuapp.com/datepicker

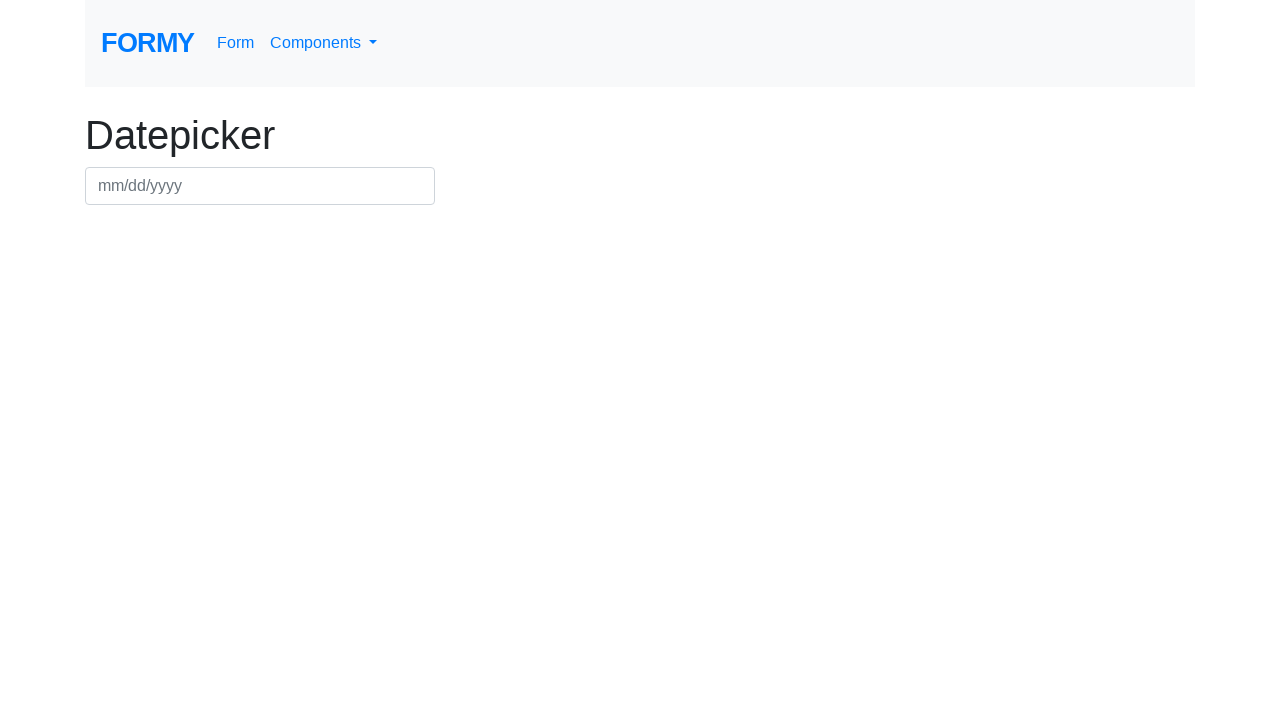

Filled datepicker field with date 03/03/2020 on #datepicker
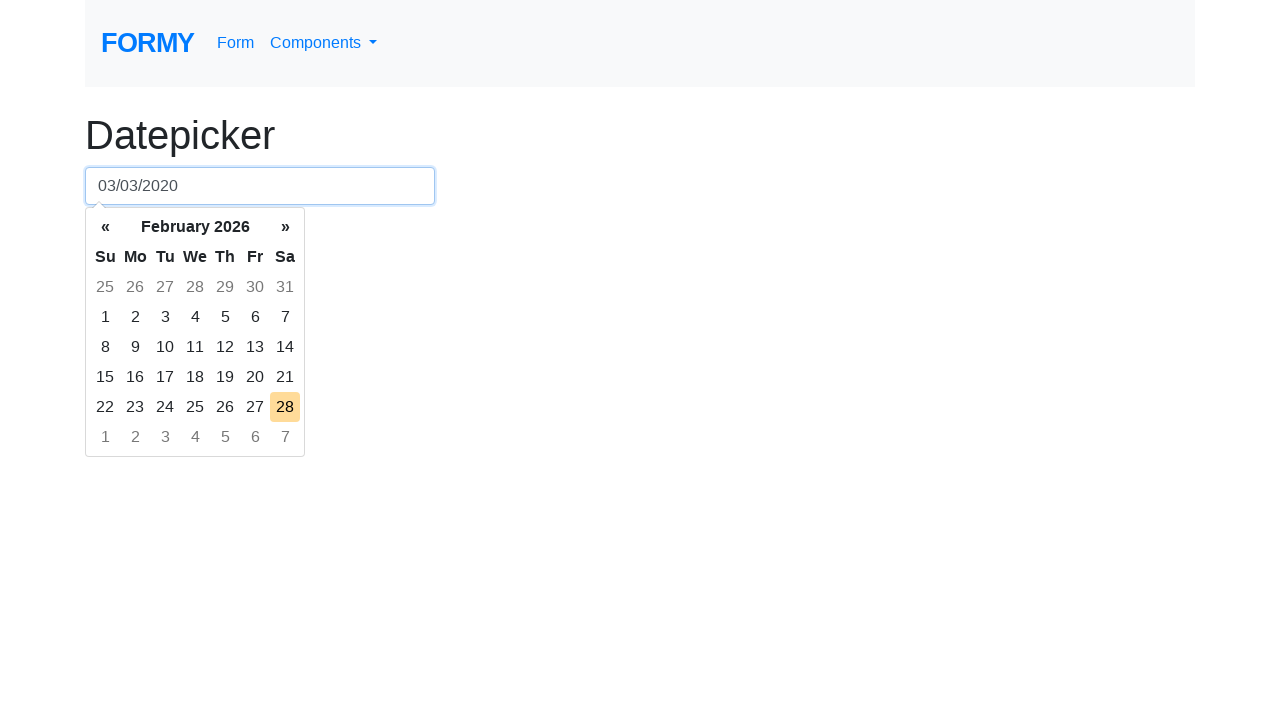

Pressed Enter to confirm date selection on #datepicker
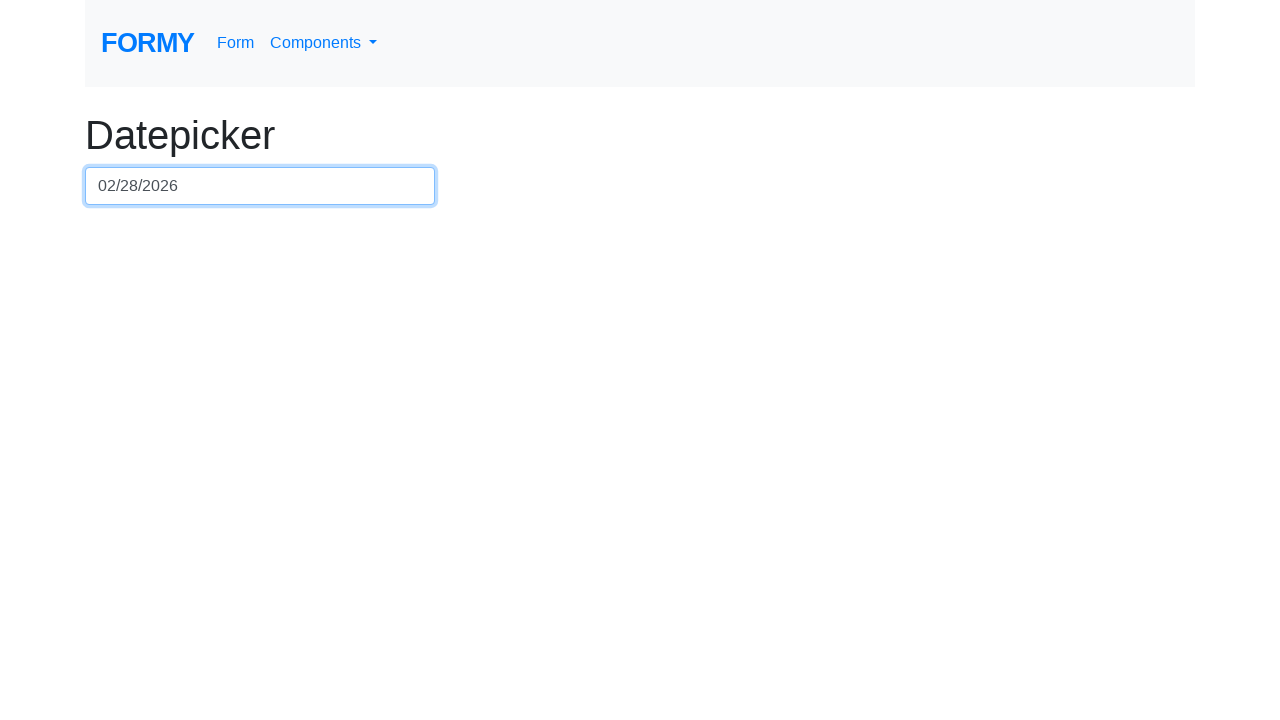

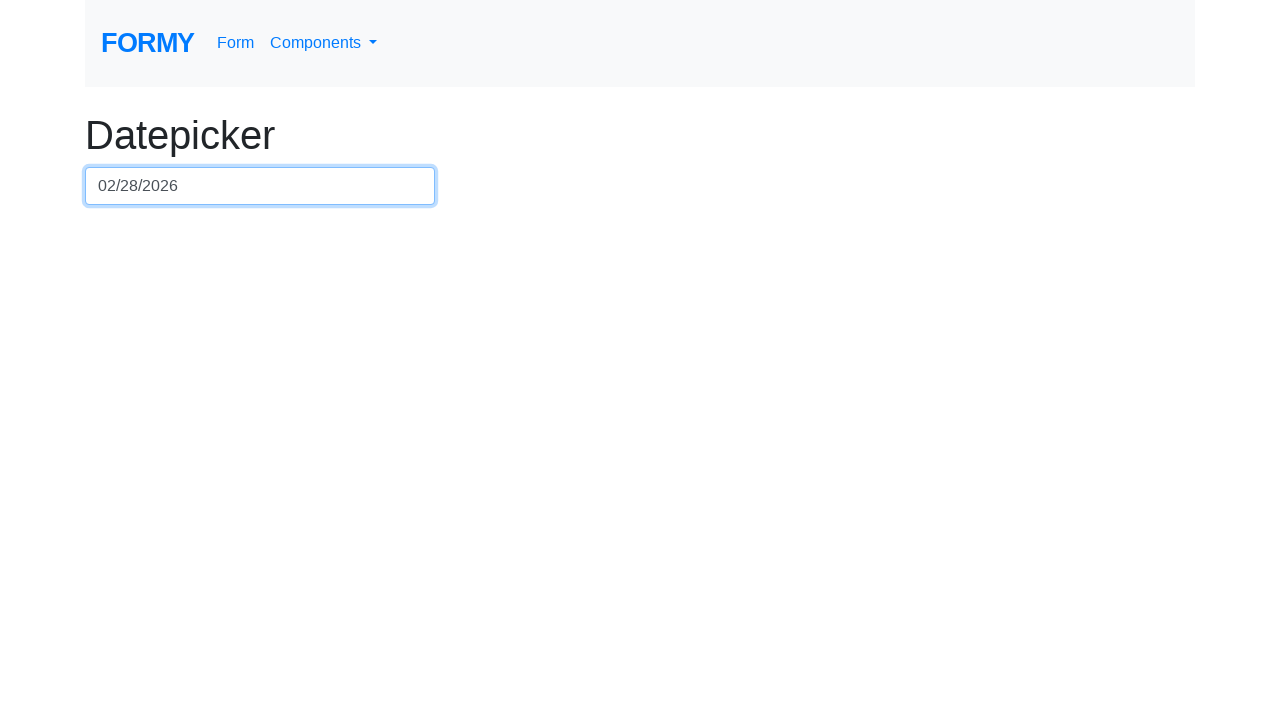